Tests dynamic properties page by clicking buttons that enable after delay and change color dynamically

Starting URL: https://demoqa.com

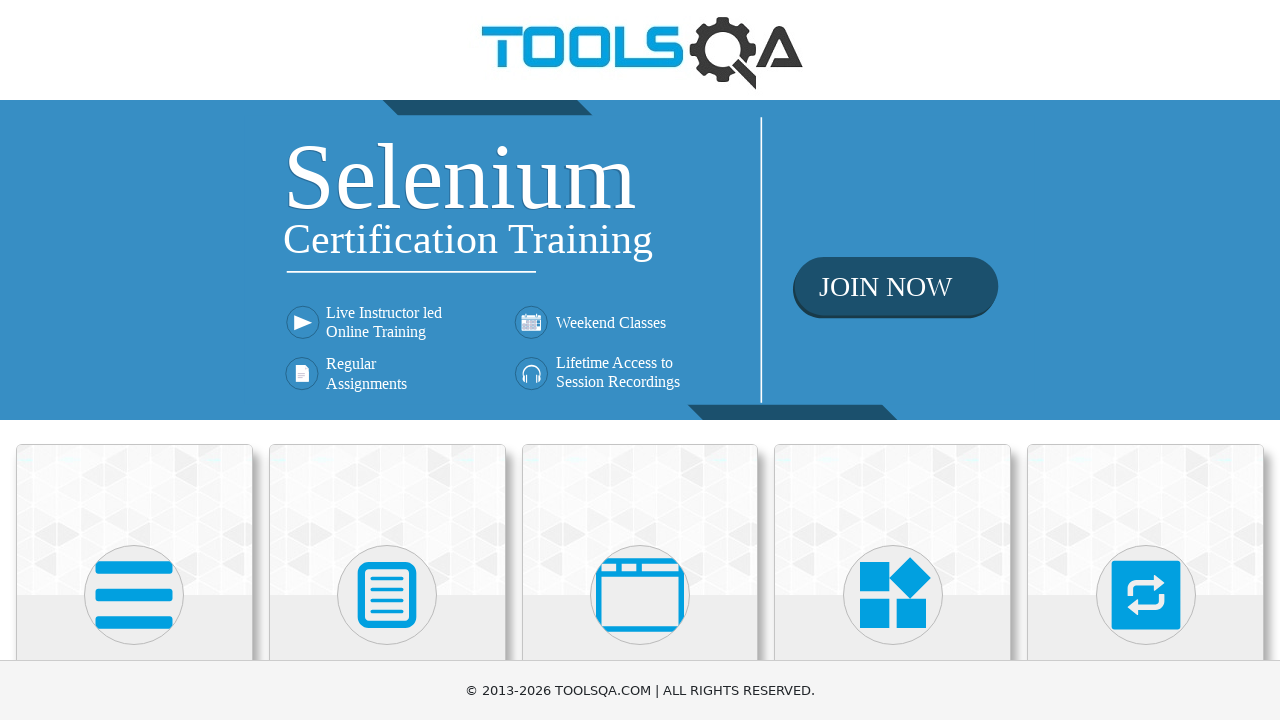

Clicked on Elements menu card at (134, 595) on xpath=(//div[@class='avatar mx-auto white'])[1]
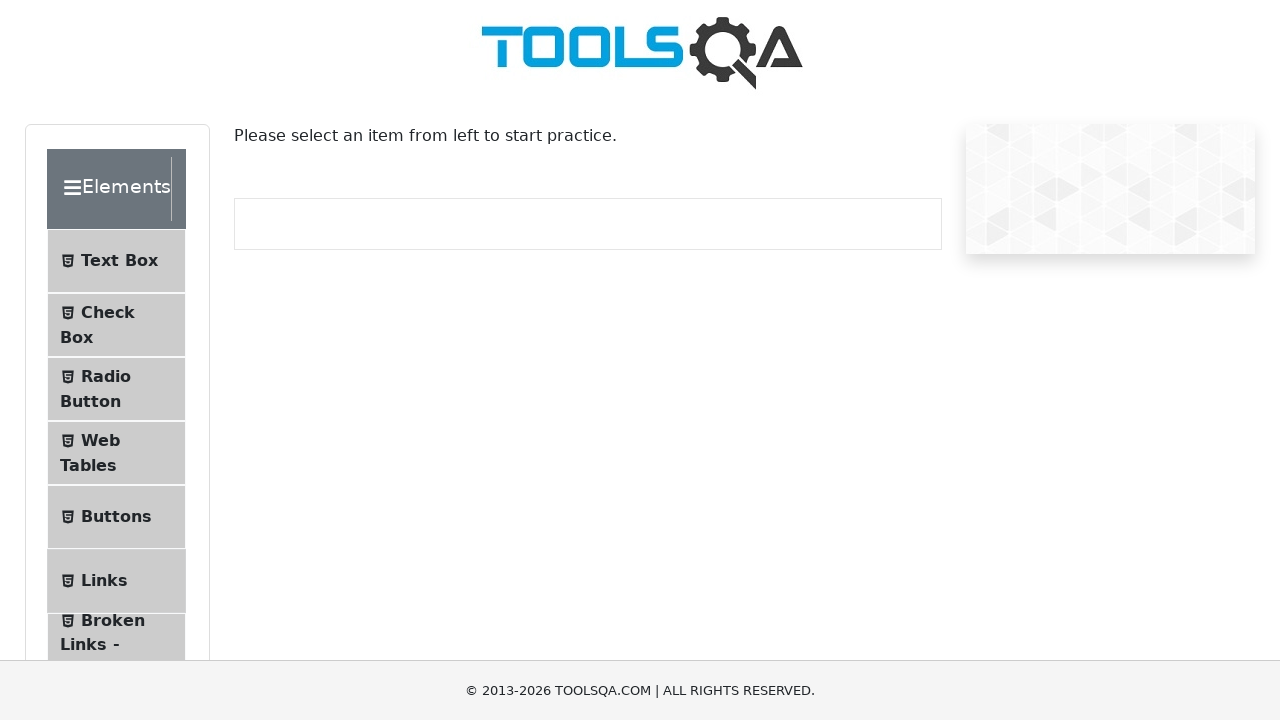

Clicked on Dynamic Properties submenu at (116, 360) on #item-8
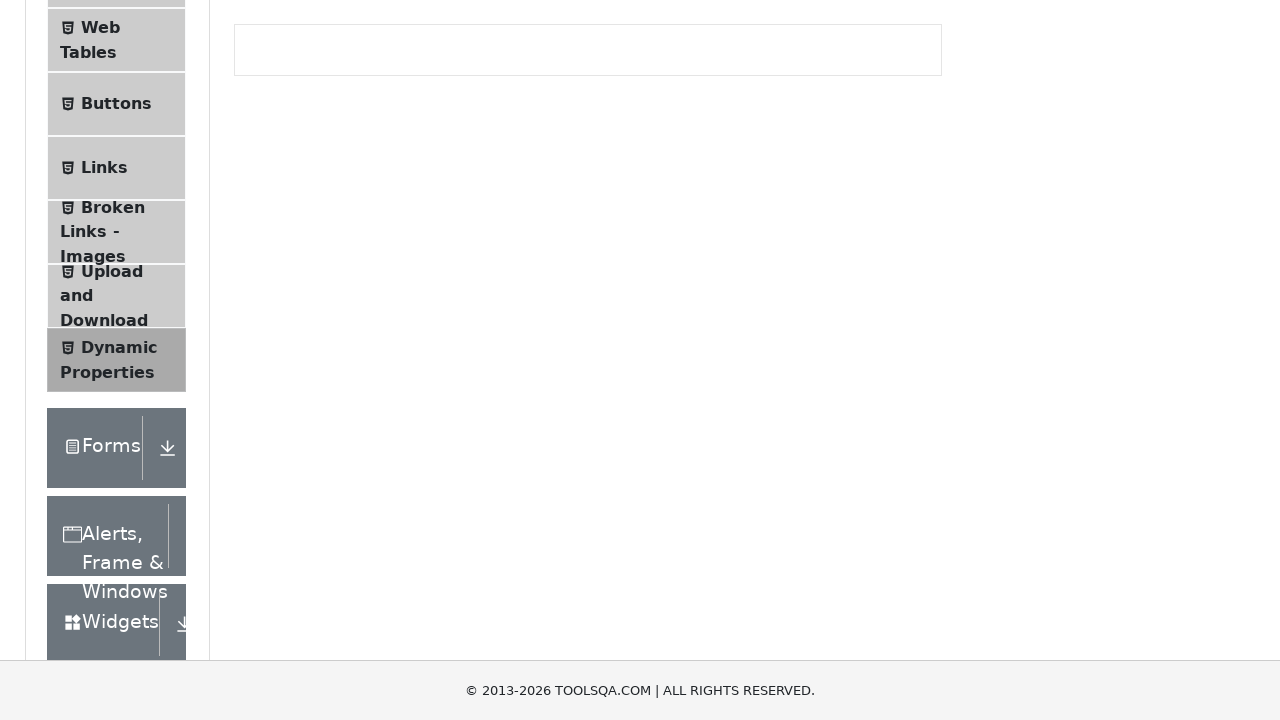

Waited for enableAfter button to become enabled (5 second delay)
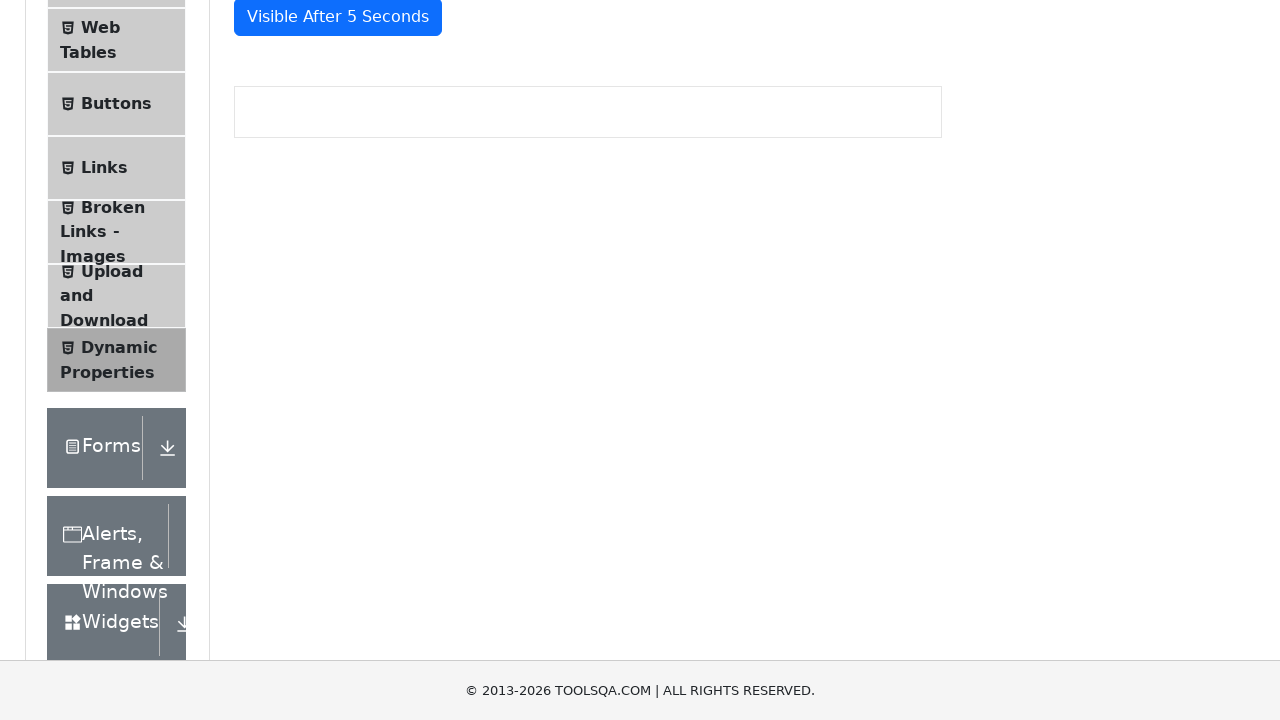

Clicked the enableAfter button at (333, 306) on #enableAfter
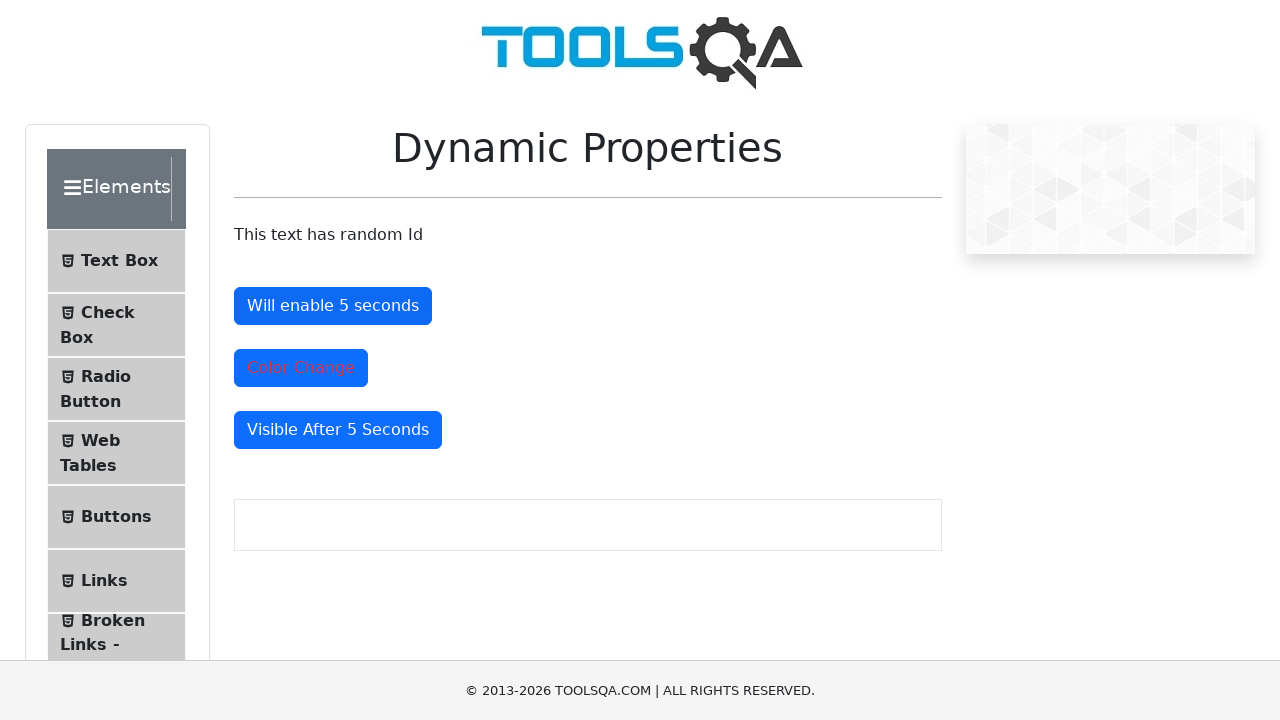

Clicked the colorChange button at (301, 368) on #colorChange
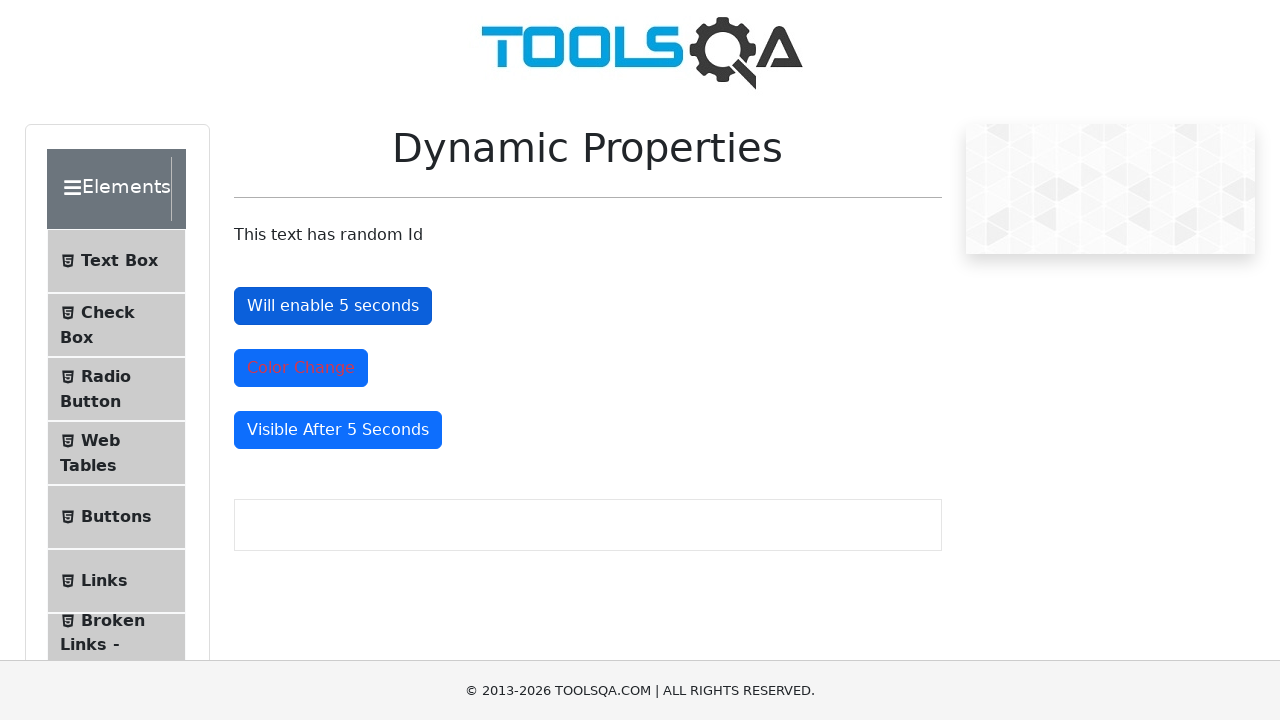

Waited for visibleAfter button to become visible
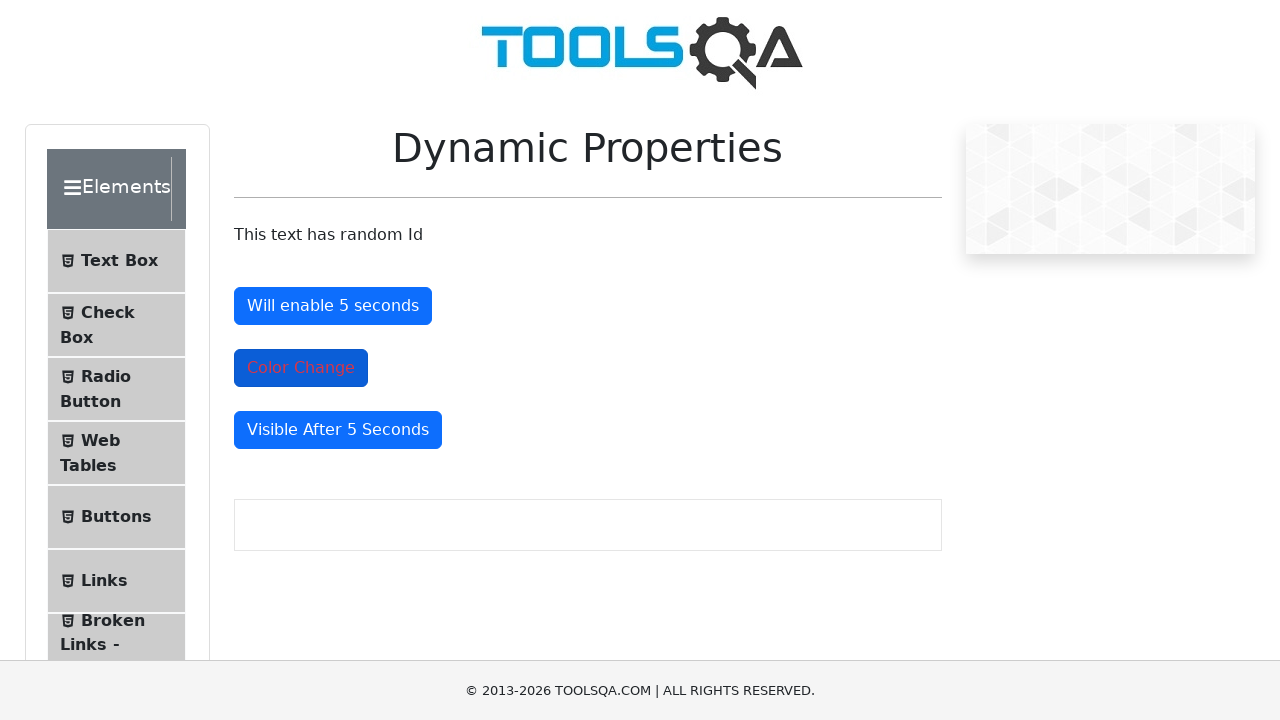

Clicked the visibleAfter button at (338, 430) on #visibleAfter
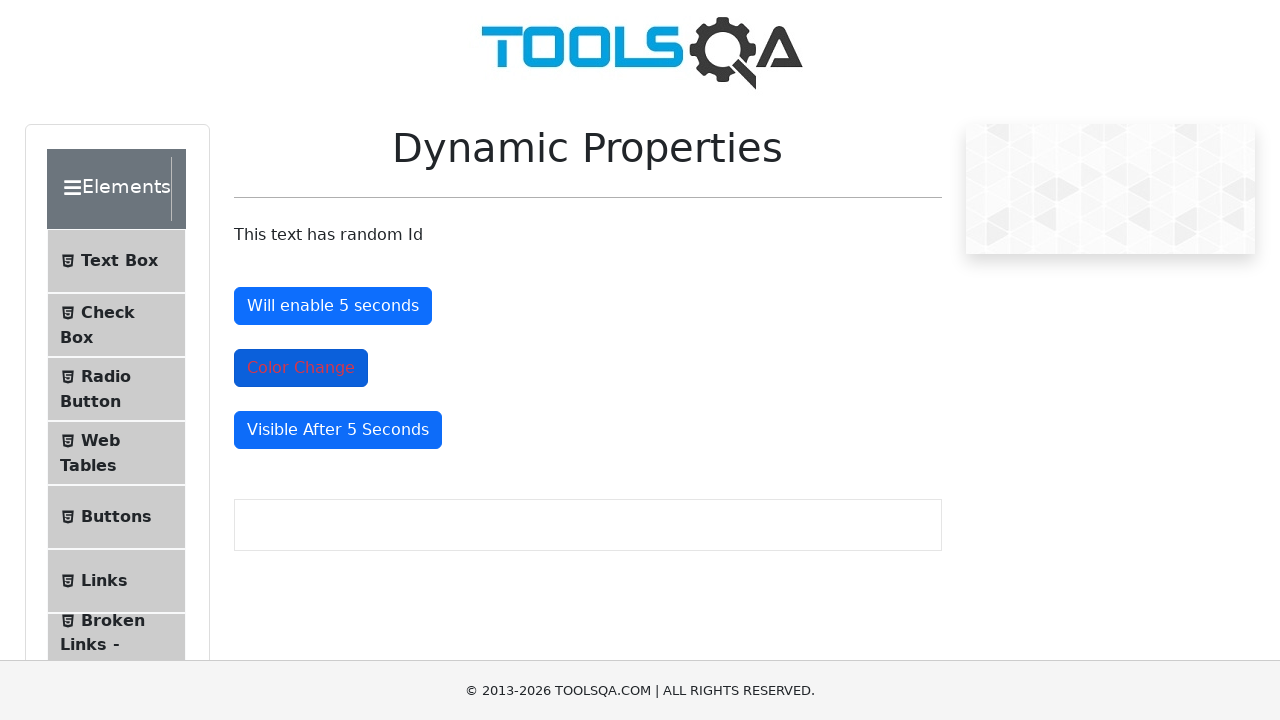

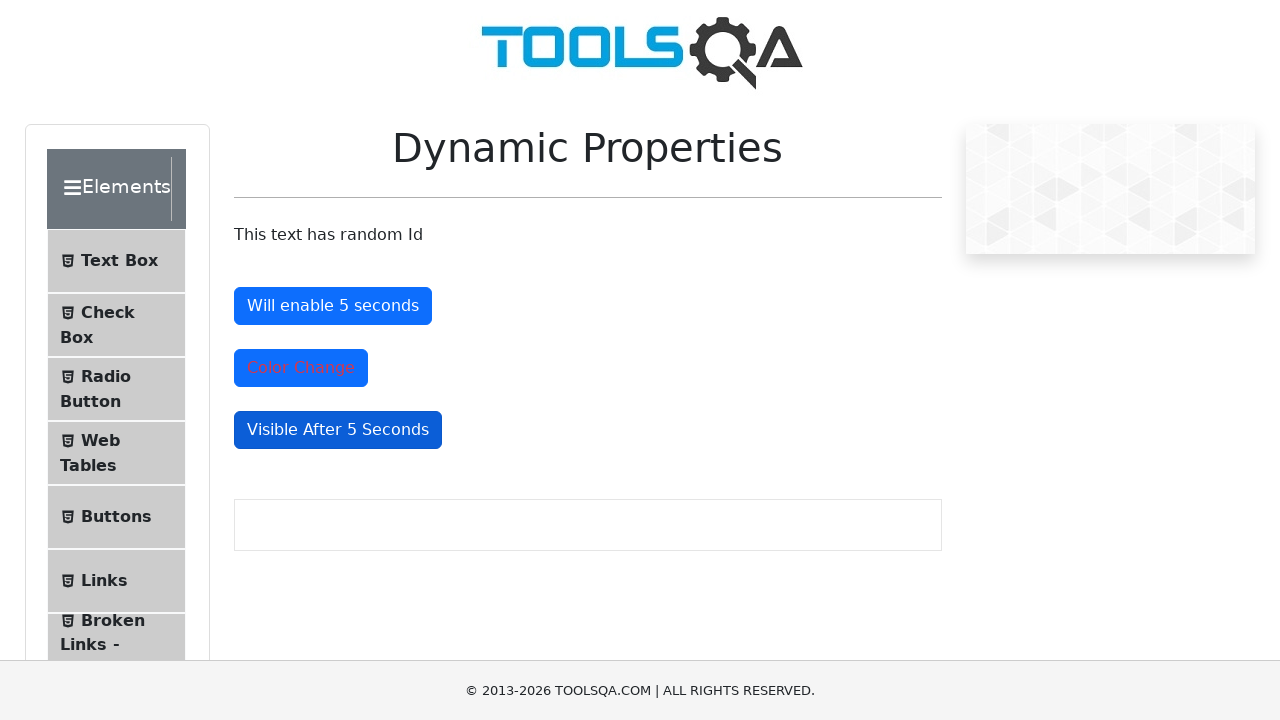